Opens a new child window, switches to it, verifies the heading text is displayed, then returns to main window

Starting URL: https://demoqa.com/browser-windows

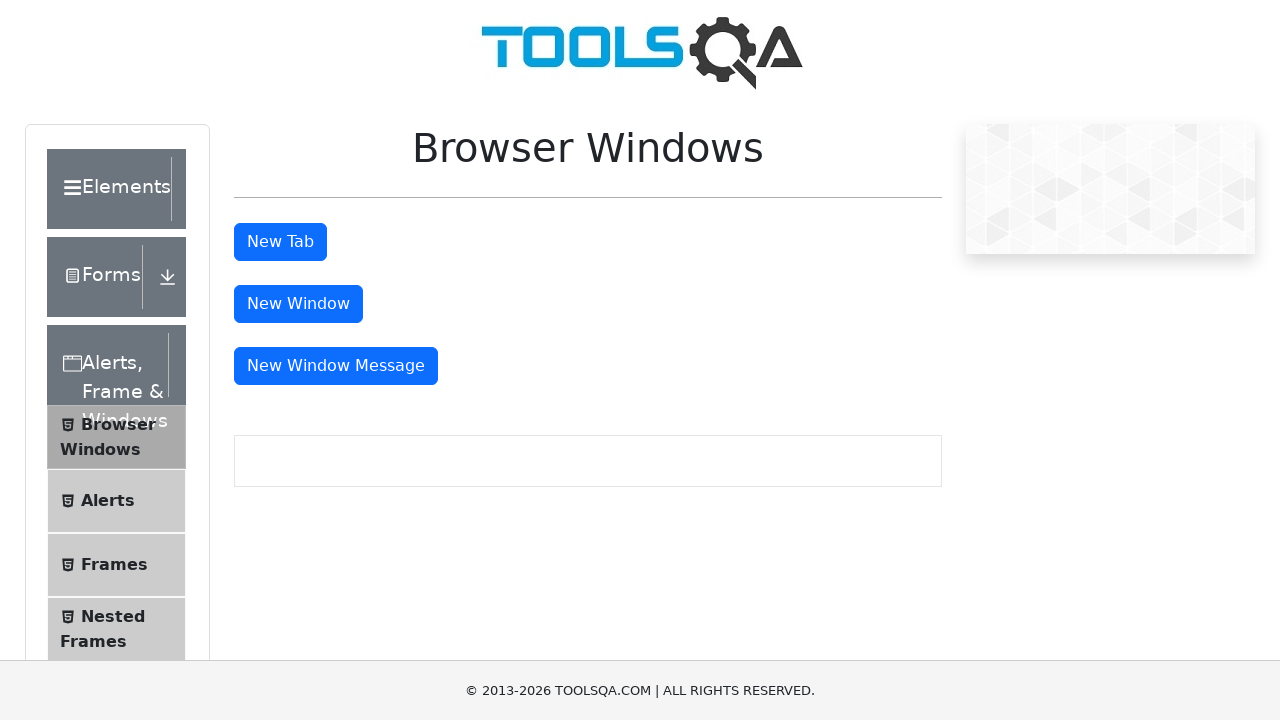

Clicked button to open new child window at (298, 304) on #windowButton
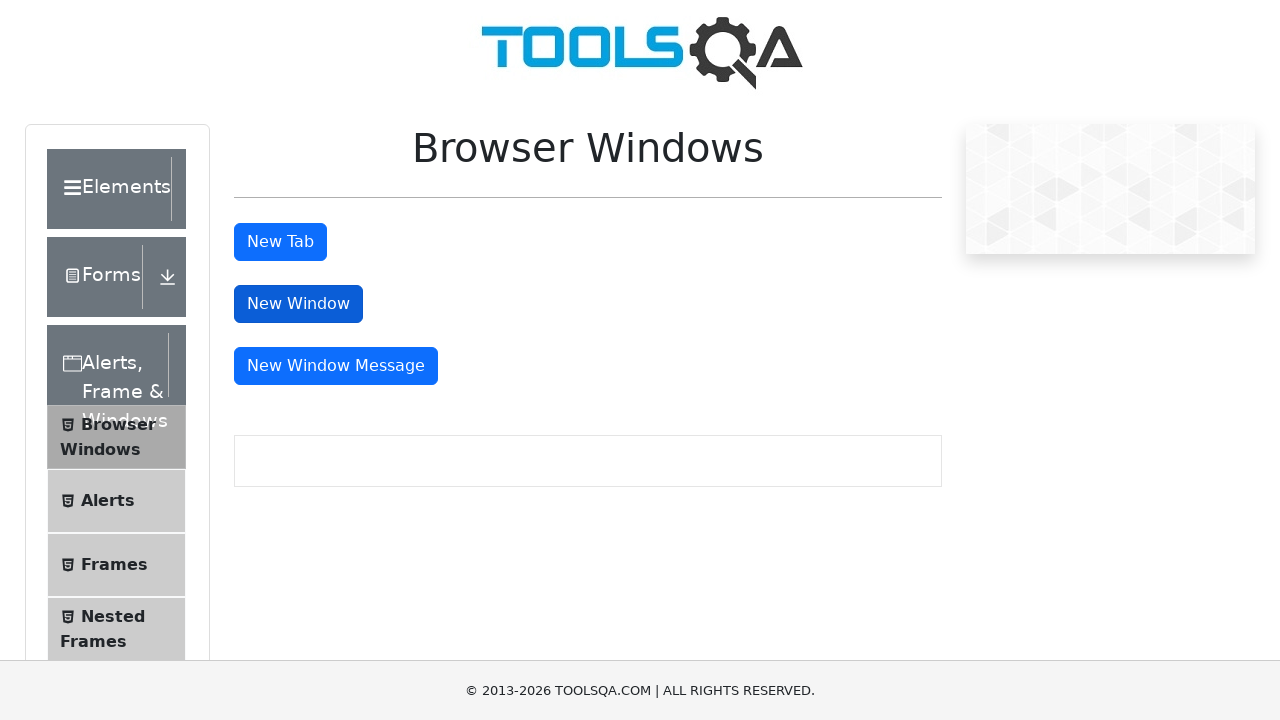

Switched to new child window
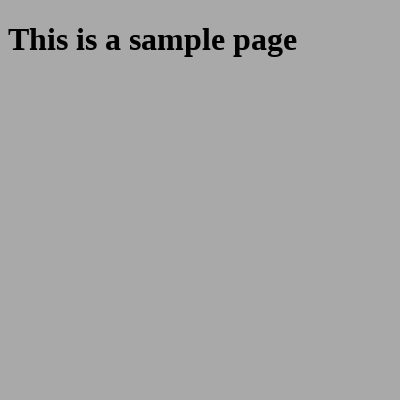

Waited for heading element to load in child window
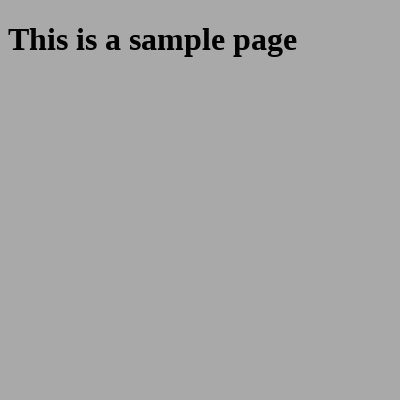

Retrieved heading text from child window: 'This is a sample page'
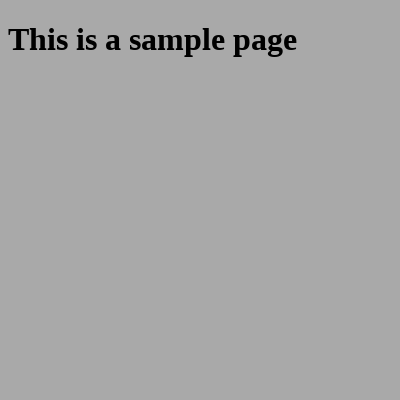

Printed heading text to console
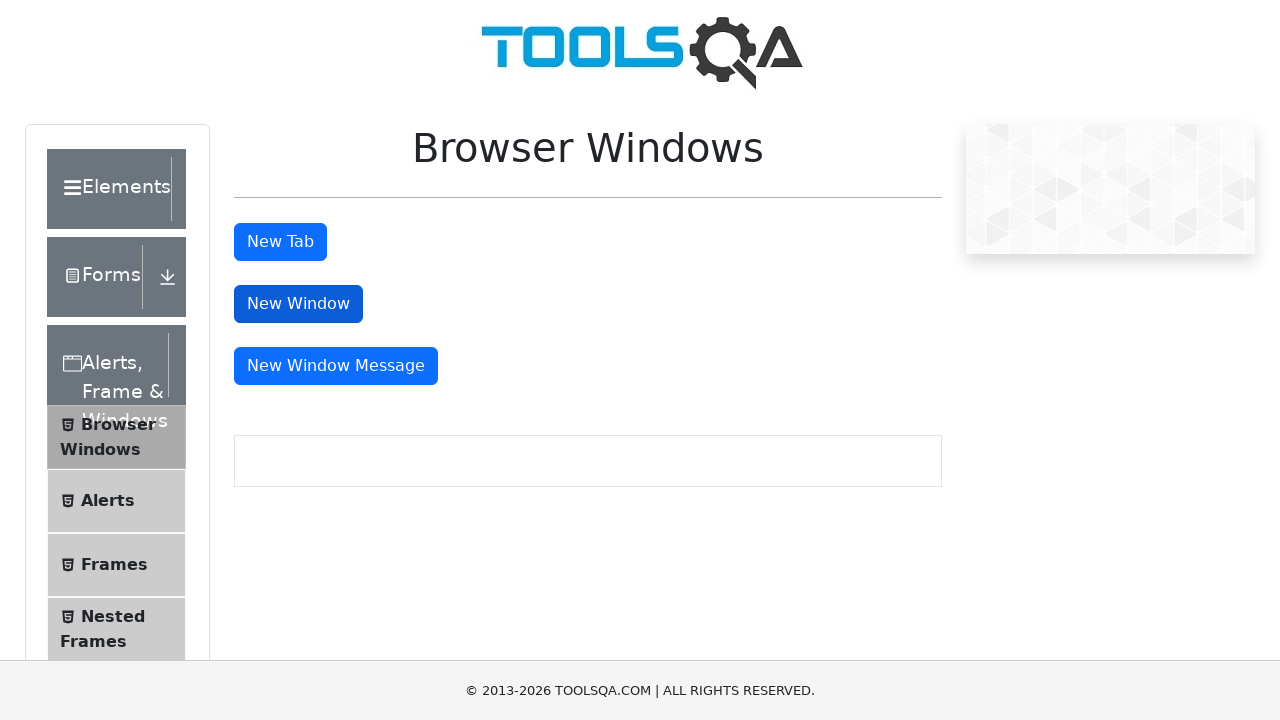

Closed child window and returned to main window
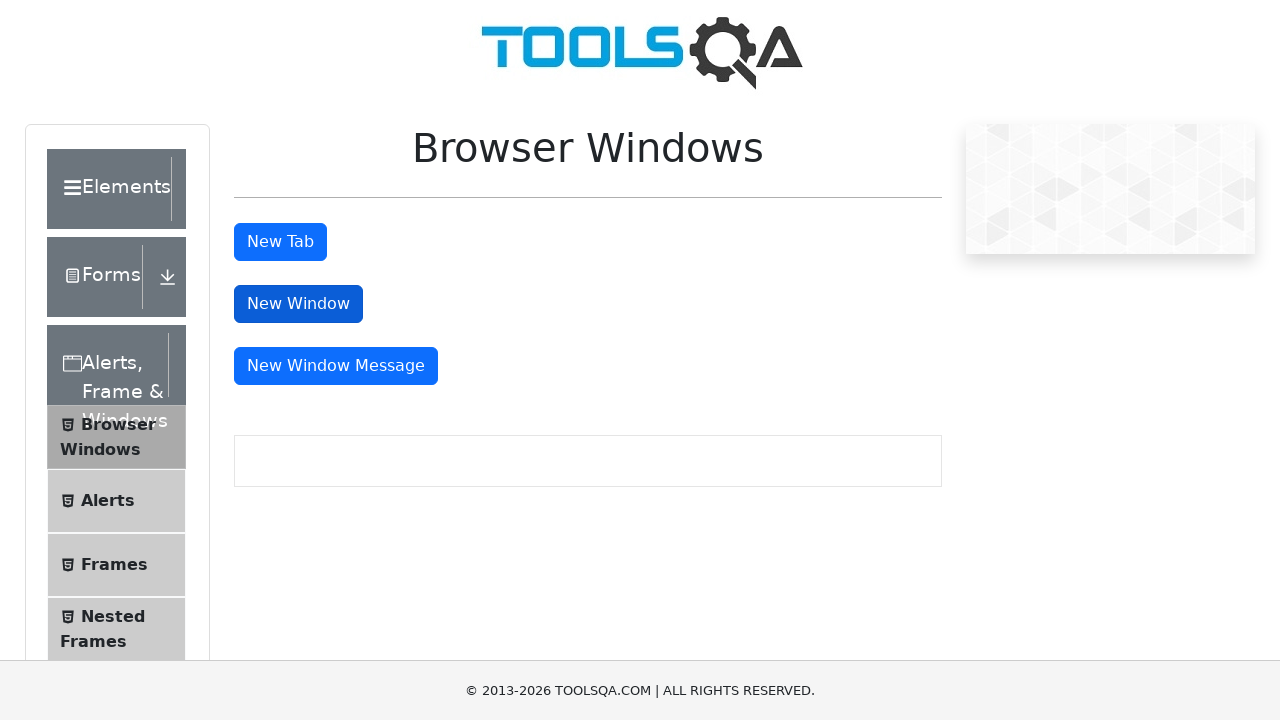

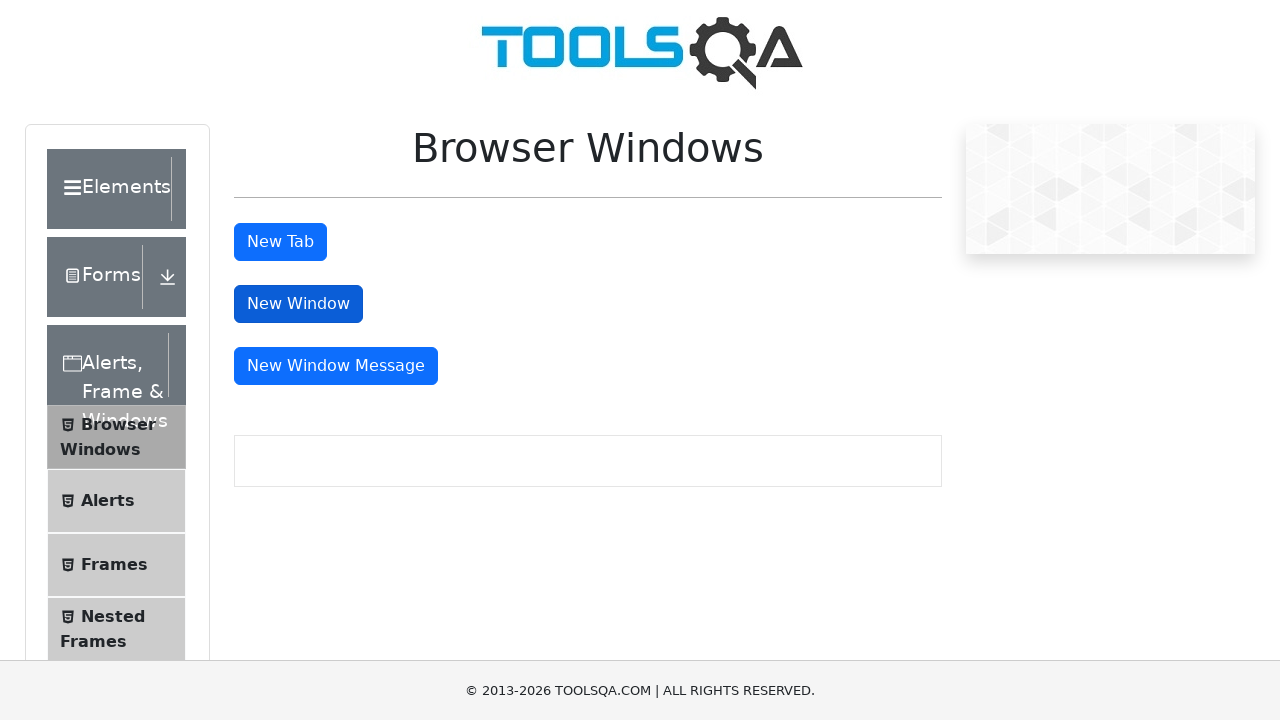